Navigates to Python.org and verifies that "Python" is in the page title

Starting URL: http://www.python.org

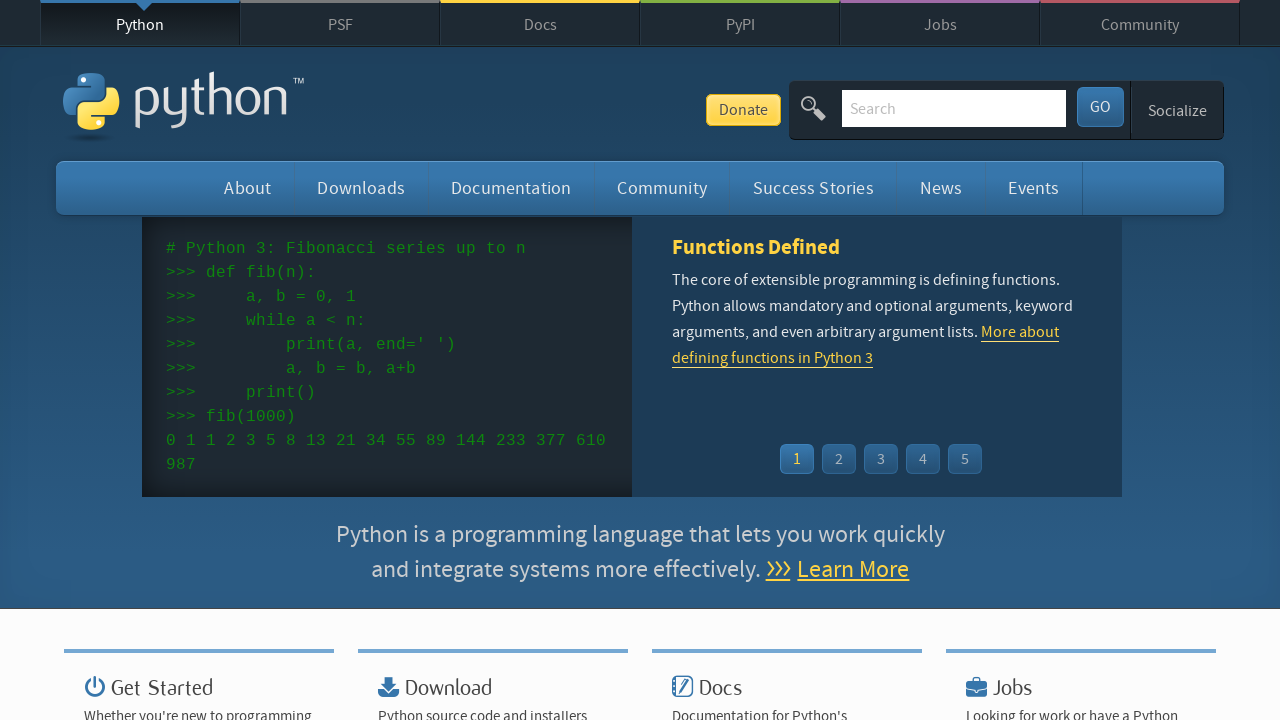

Navigated to http://www.python.org
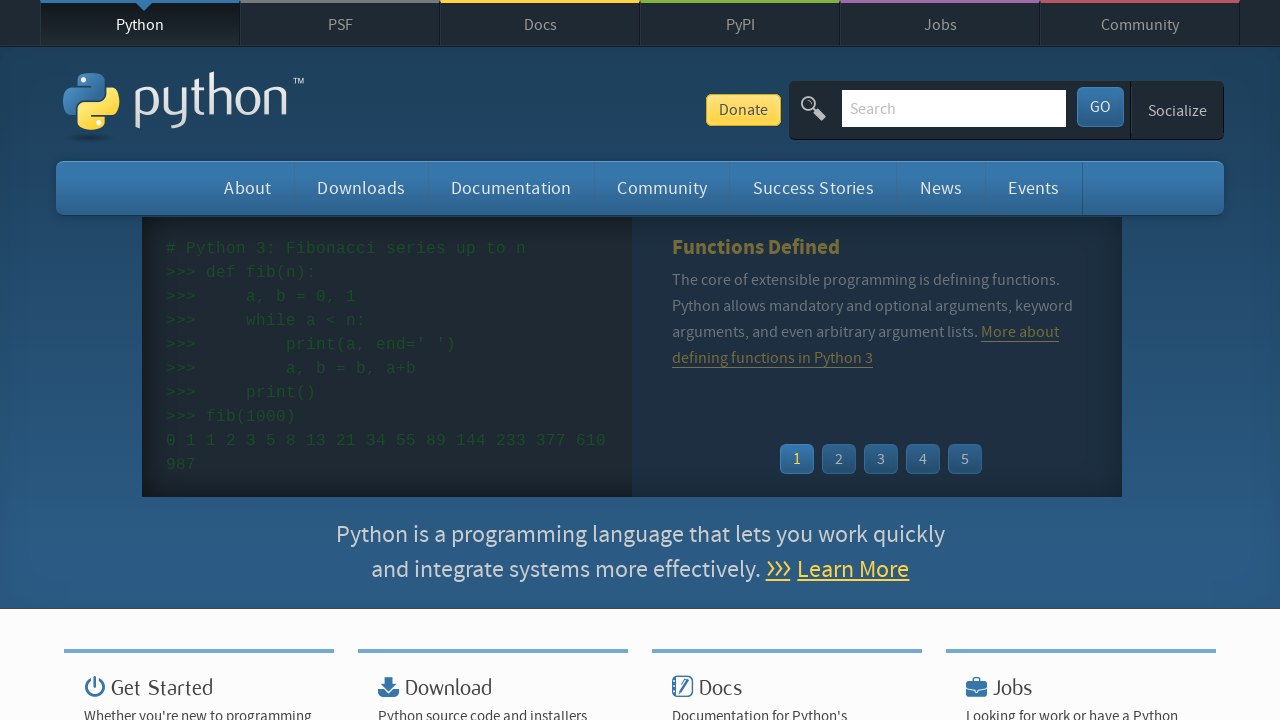

Verified that 'Python' is in the page title
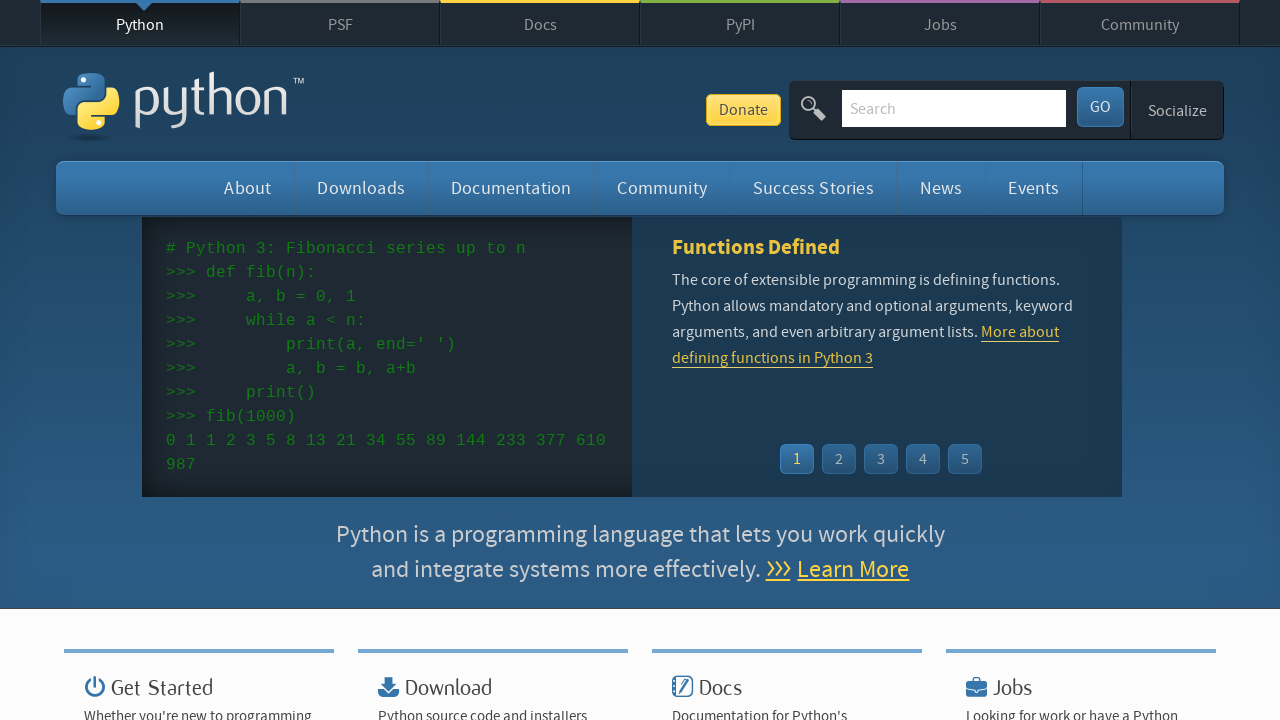

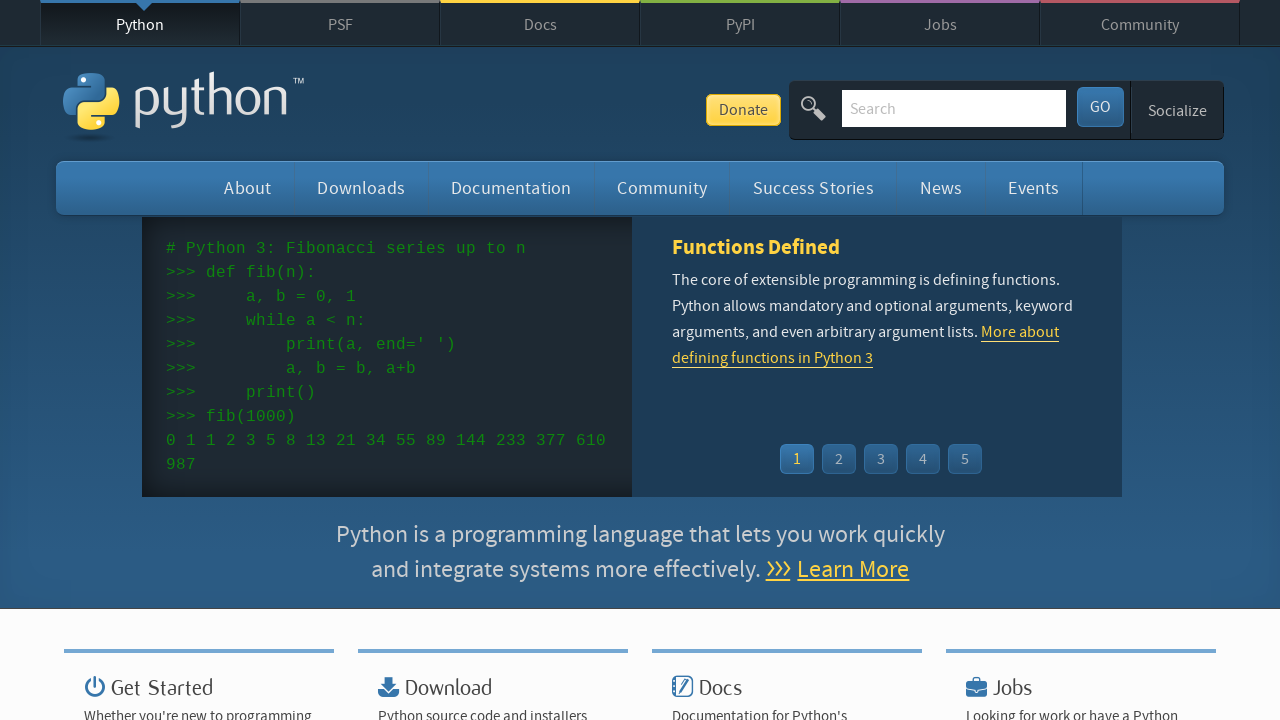